Navigates to the Selenium website and scrolls down to the "News" section heading using JavaScript scrolling.

Starting URL: https://www.selenium.dev/

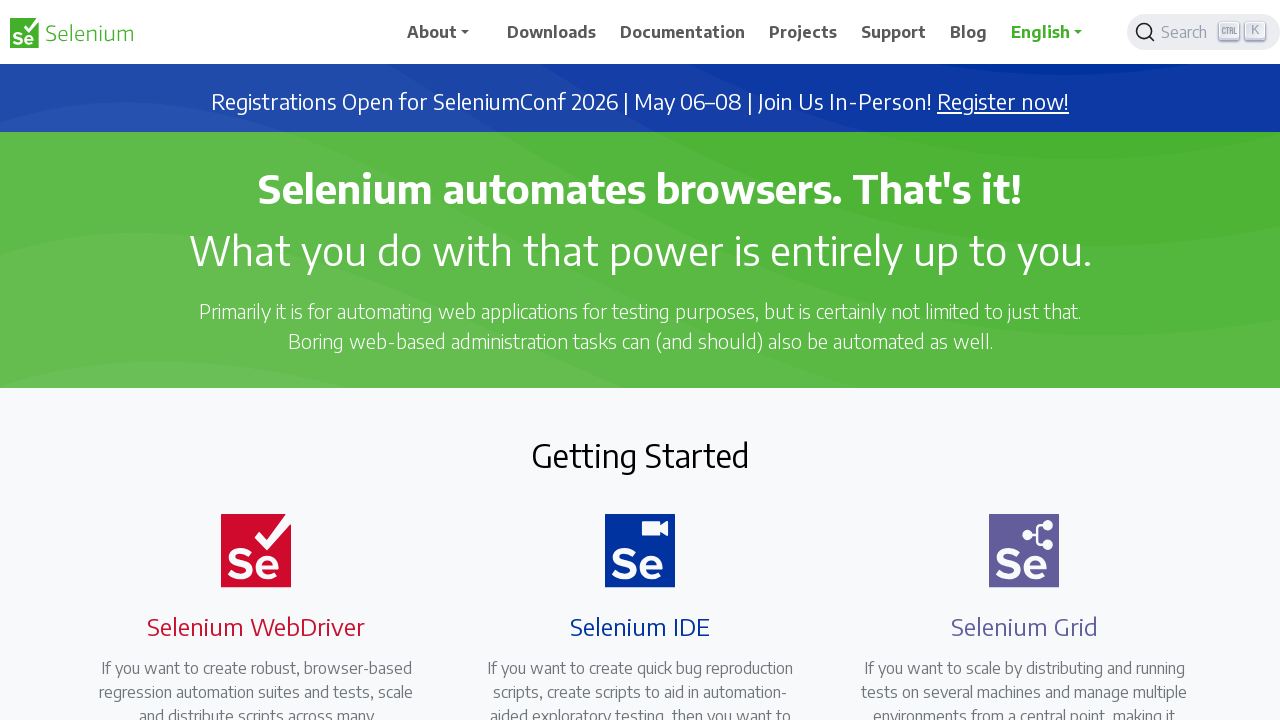

Waited for News heading element to be present on page
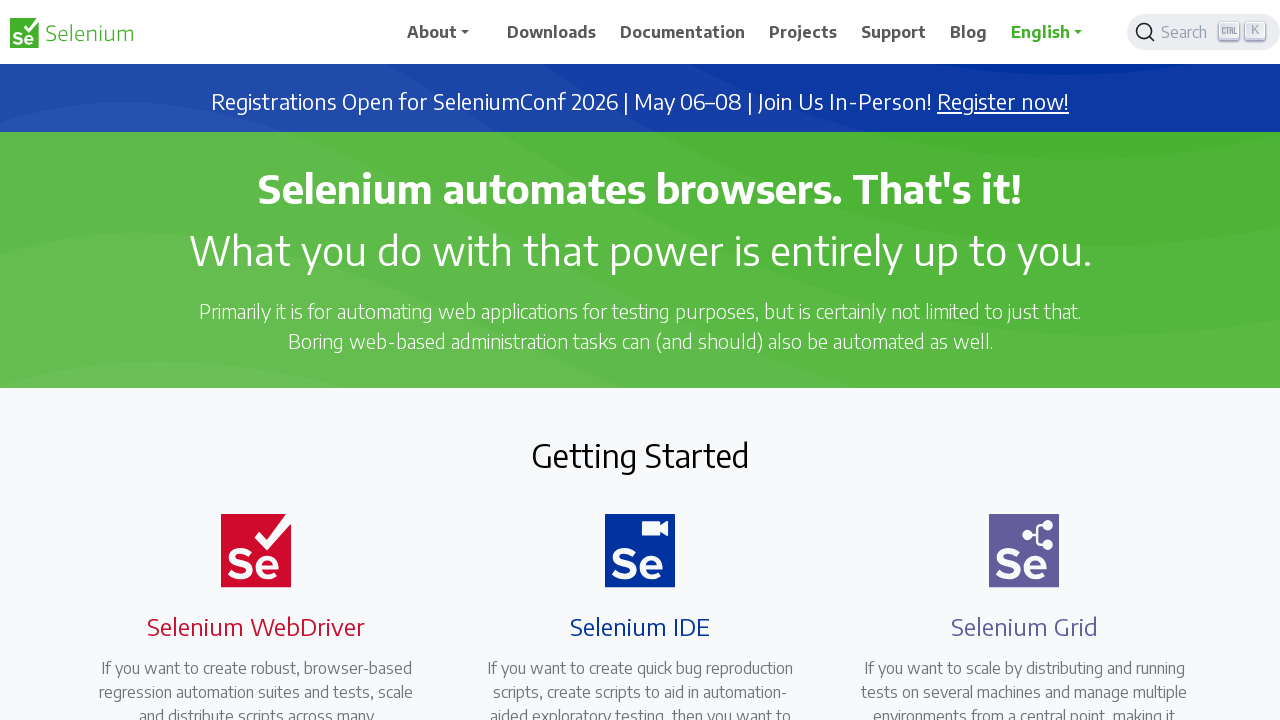

Scrolled to News section heading using scroll_into_view_if_needed()
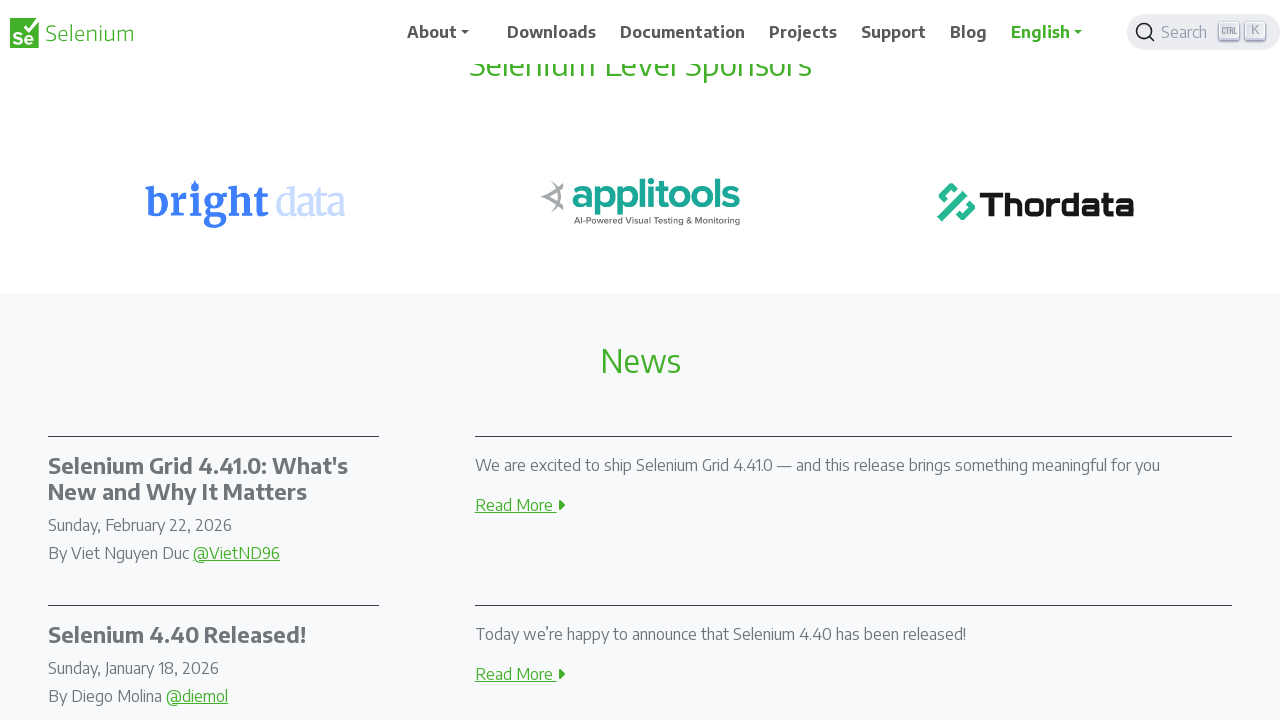

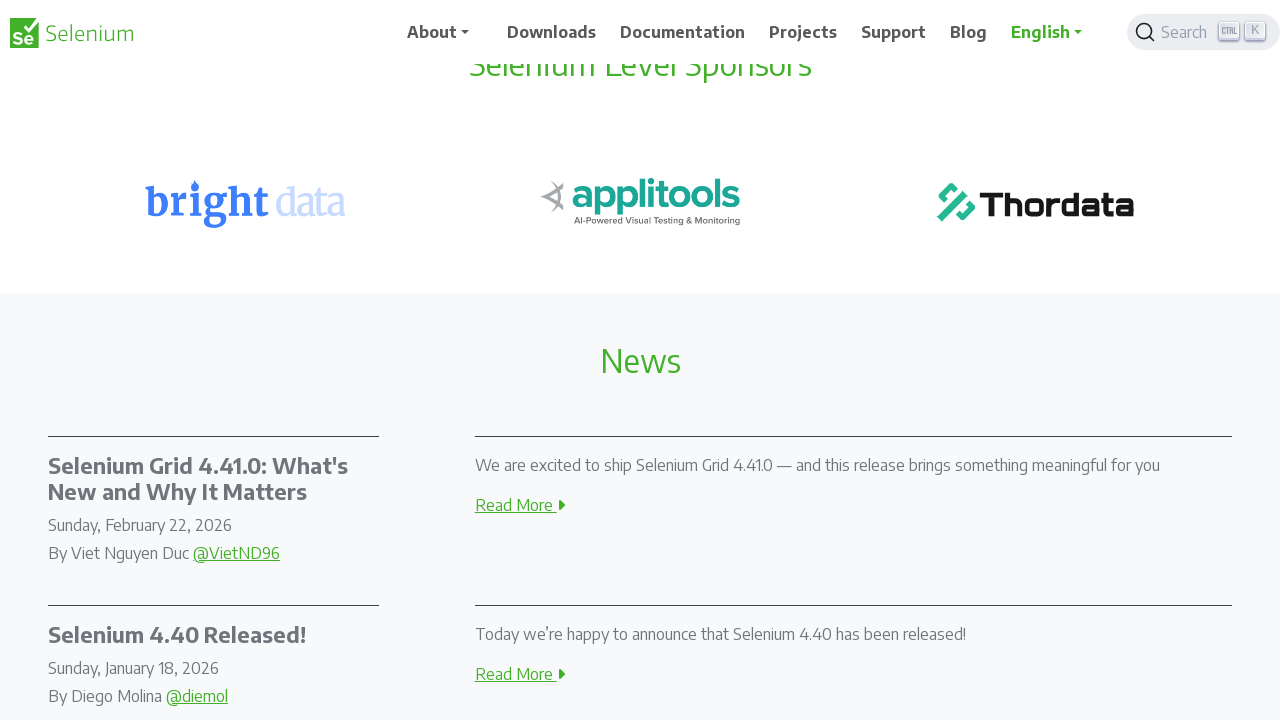